Navigates to Python.org and verifies the page title contains "Python"

Starting URL: https://python.org

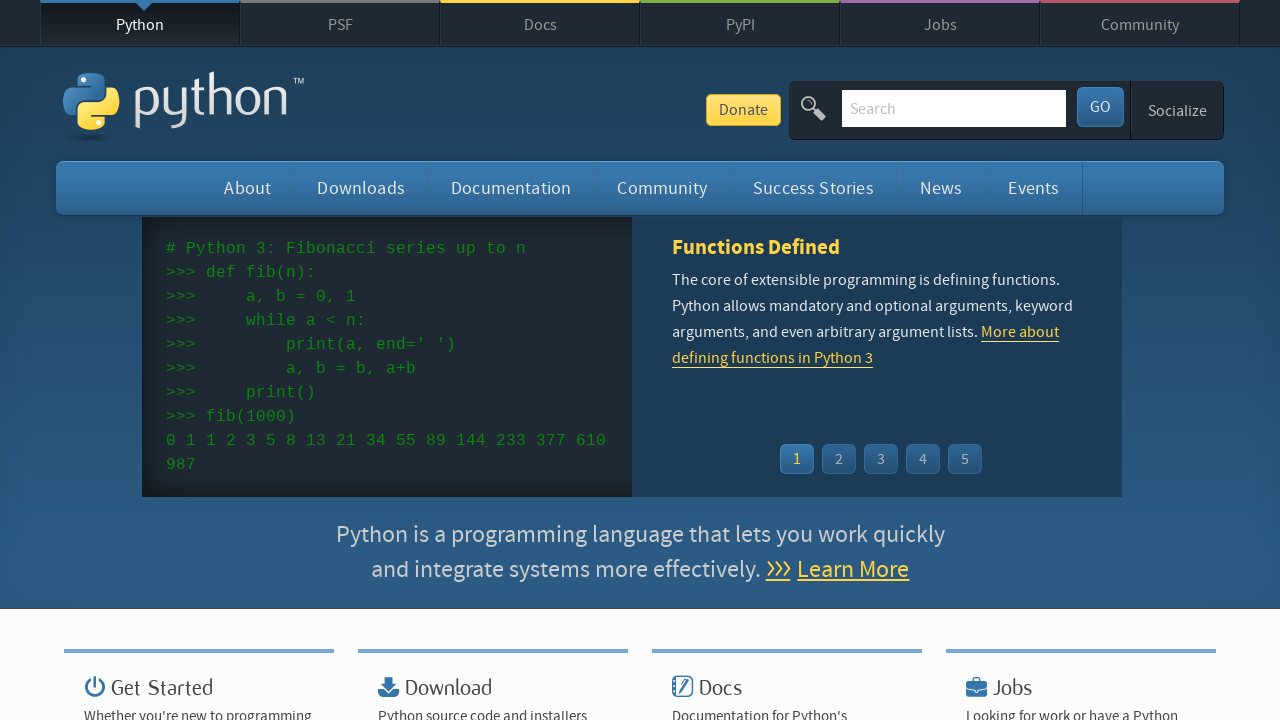

Navigated to https://python.org
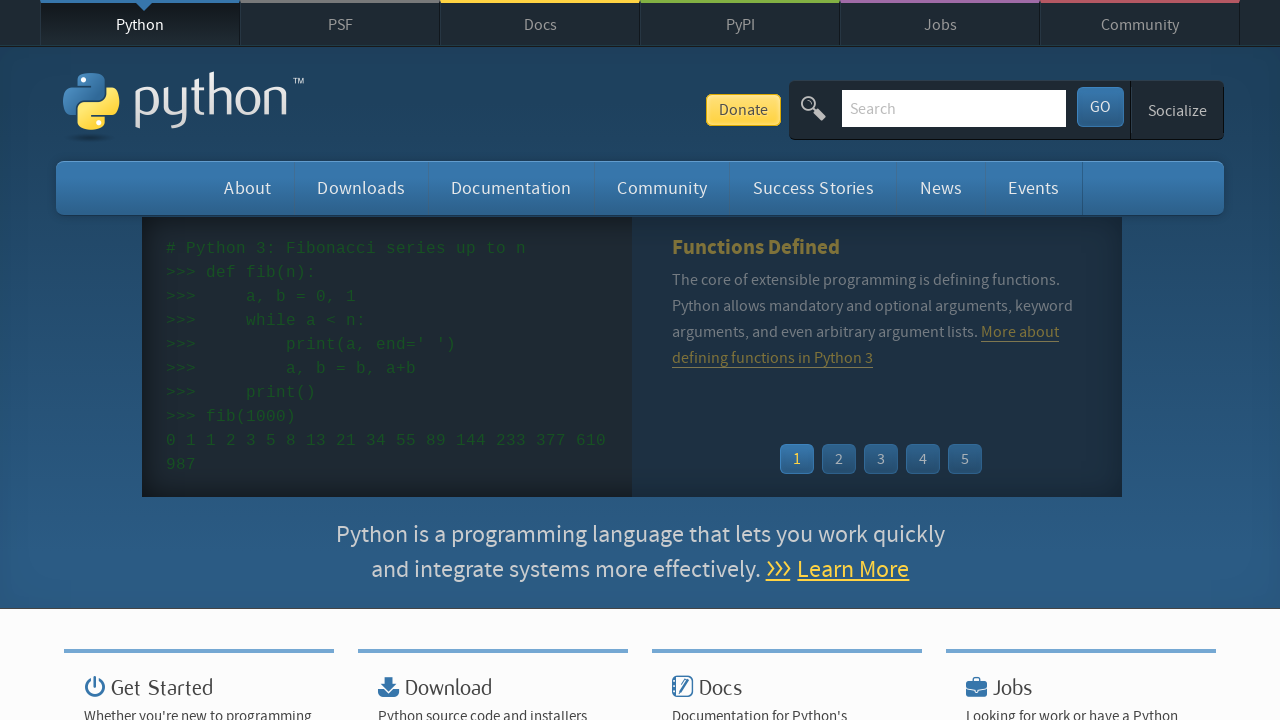

Verified that 'Python' is in the page title
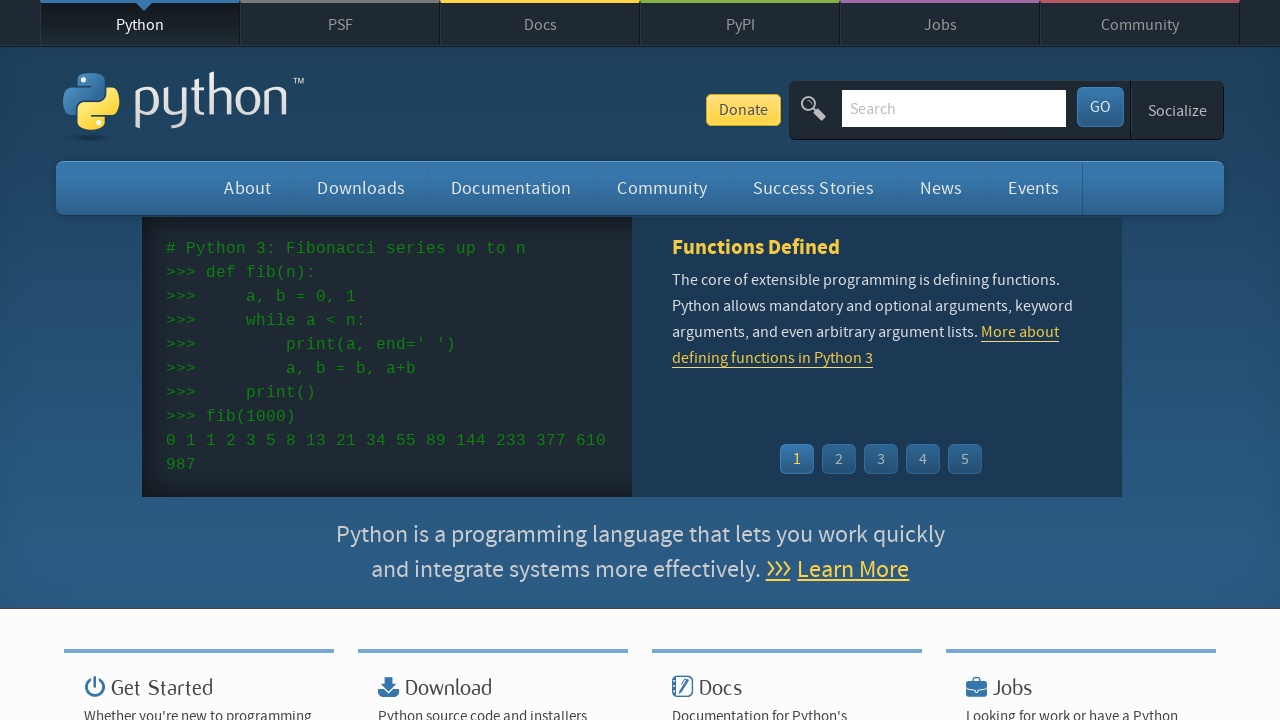

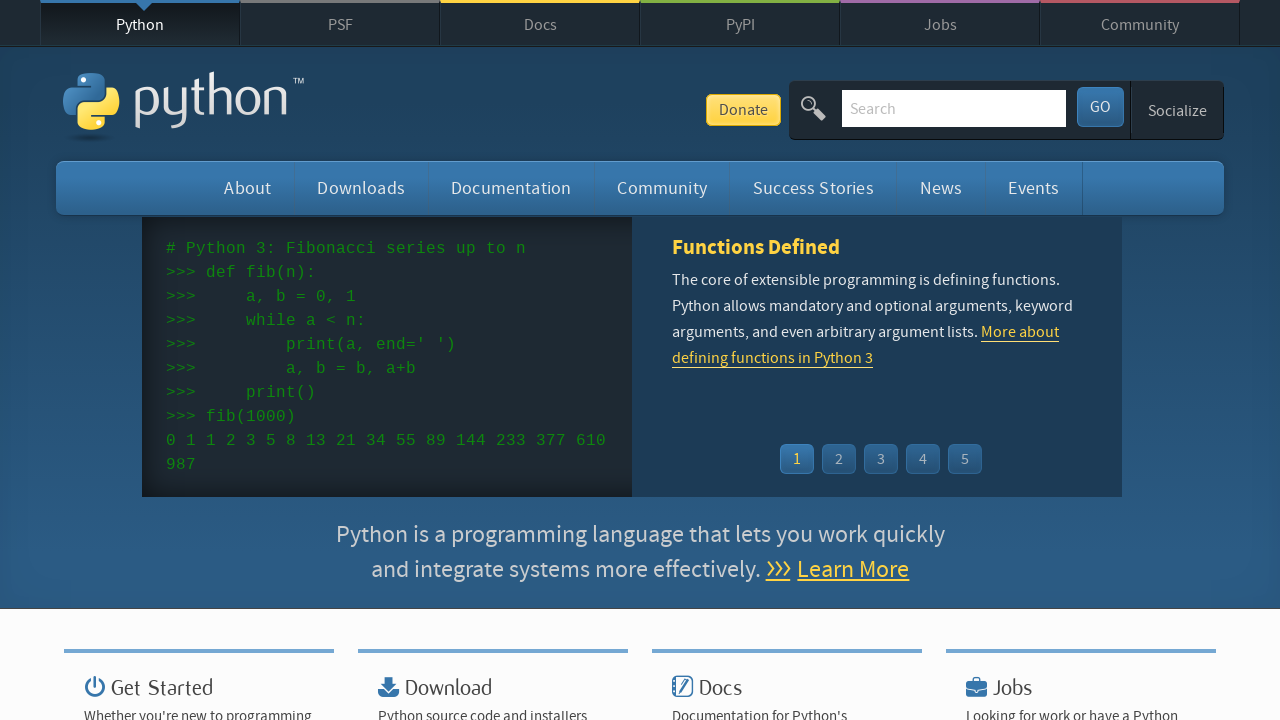